Navigates to a paginated forms page and scrolls to the bottom of the page to view pagination elements

Starting URL: https://www.scrapethissite.com/pages/forms/?page_num=1

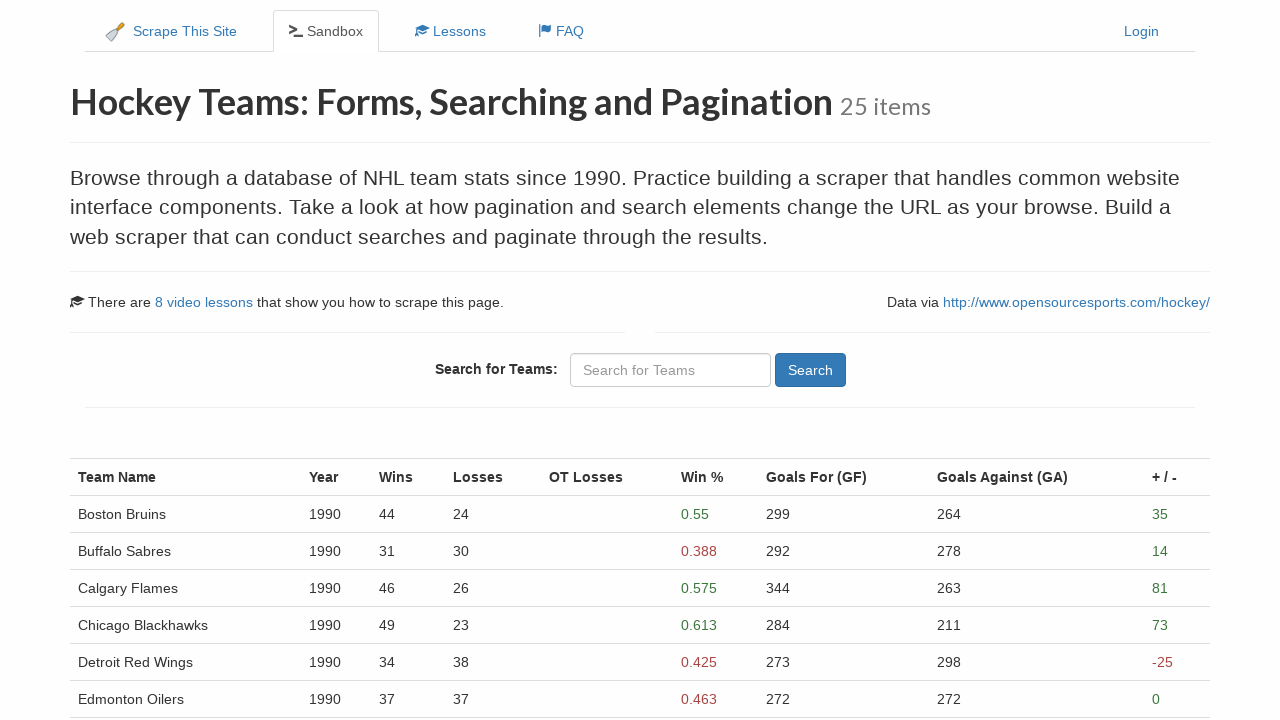

Pagination elements loaded on the page
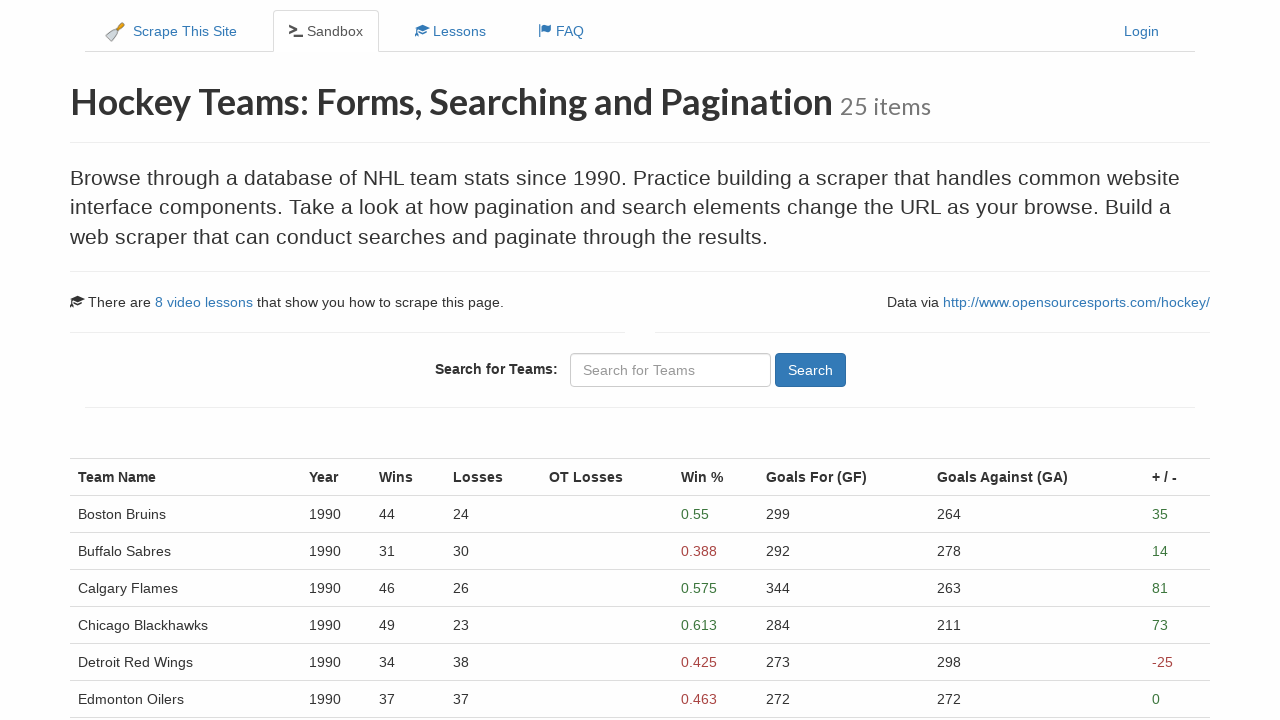

Scrolled to bottom of page to view pagination
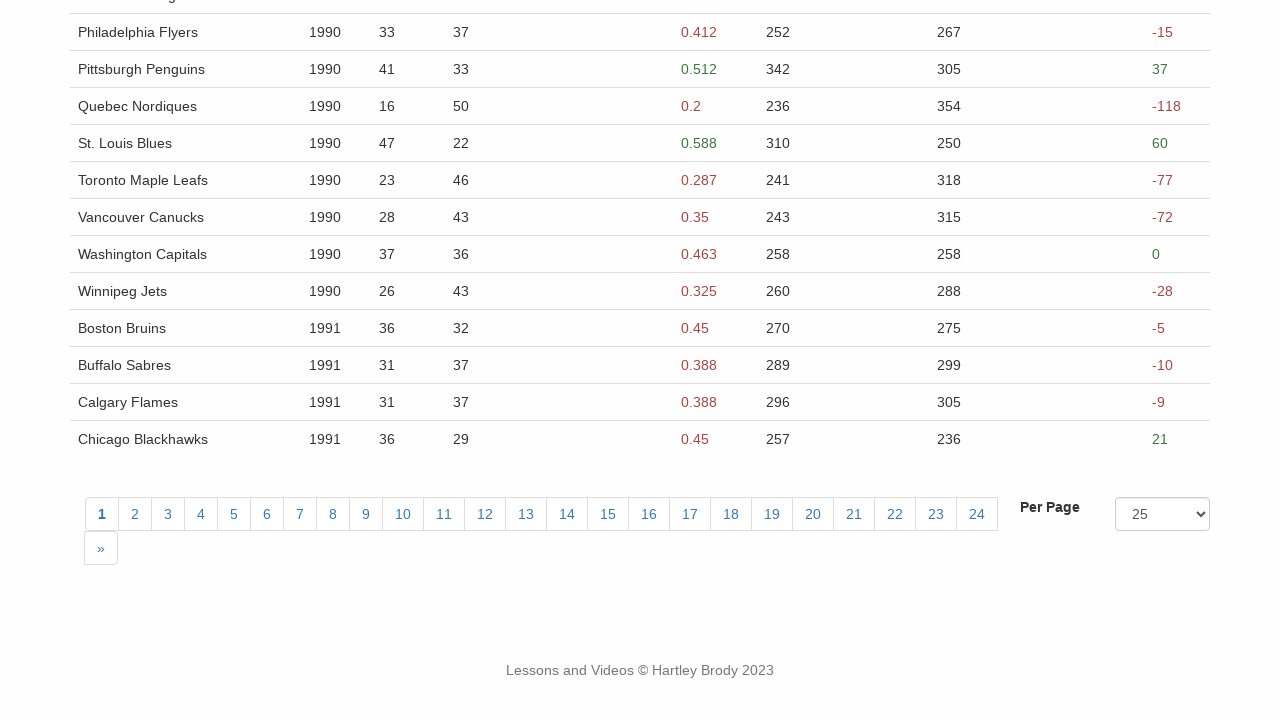

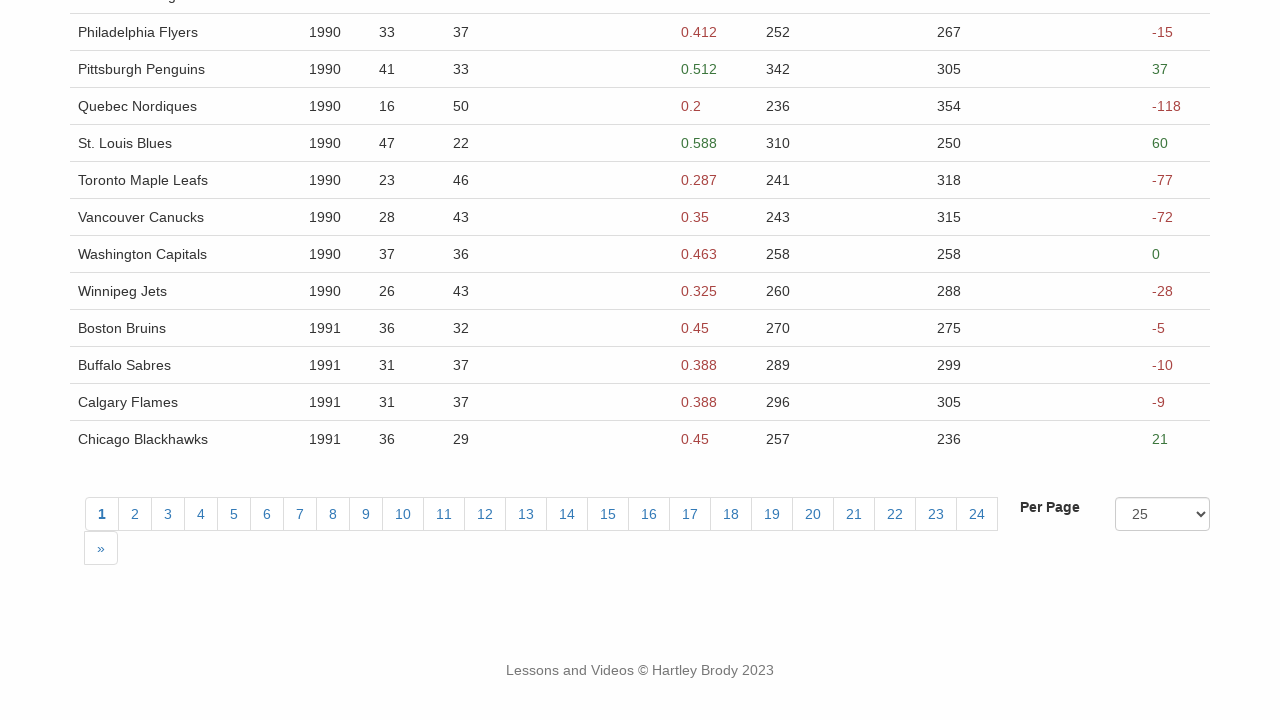